Tests that the state dropdown contains multiple options by waiting for the dropdown to be visible and verifying options exist

Starting URL: https://testcenter.techproeducation.com/index.php?page=dropdown

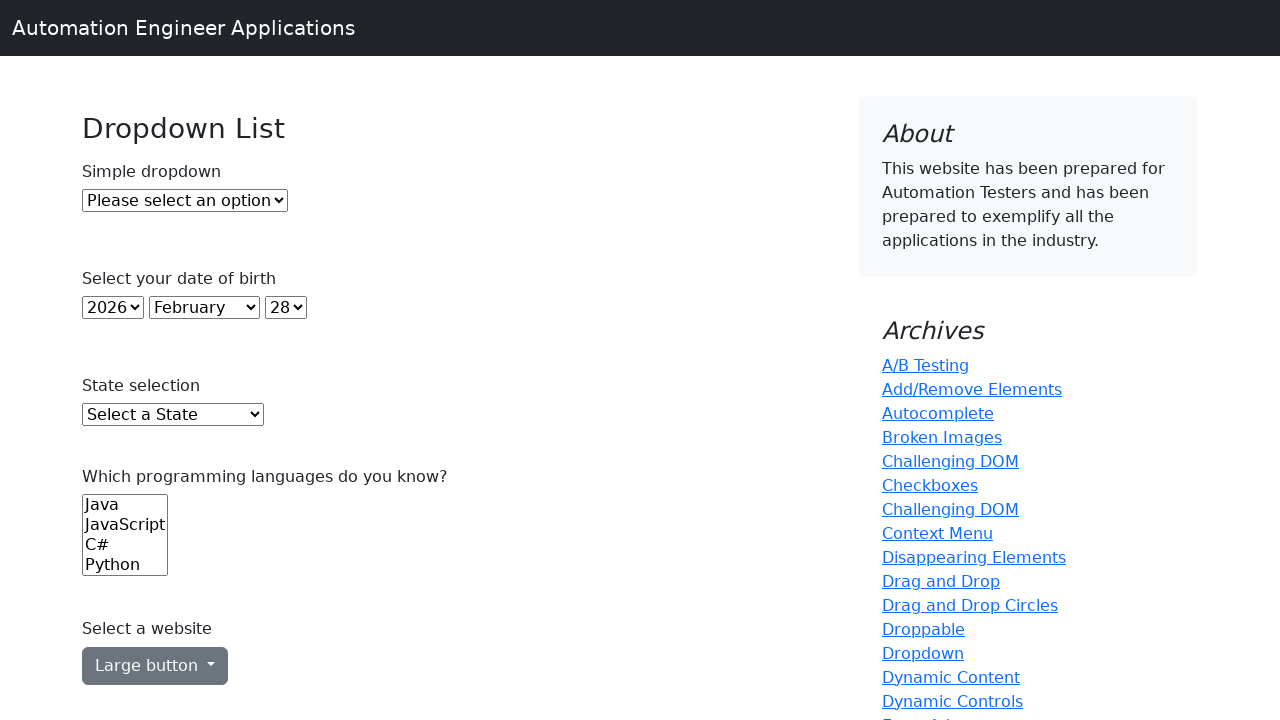

Waited for state dropdown to be visible
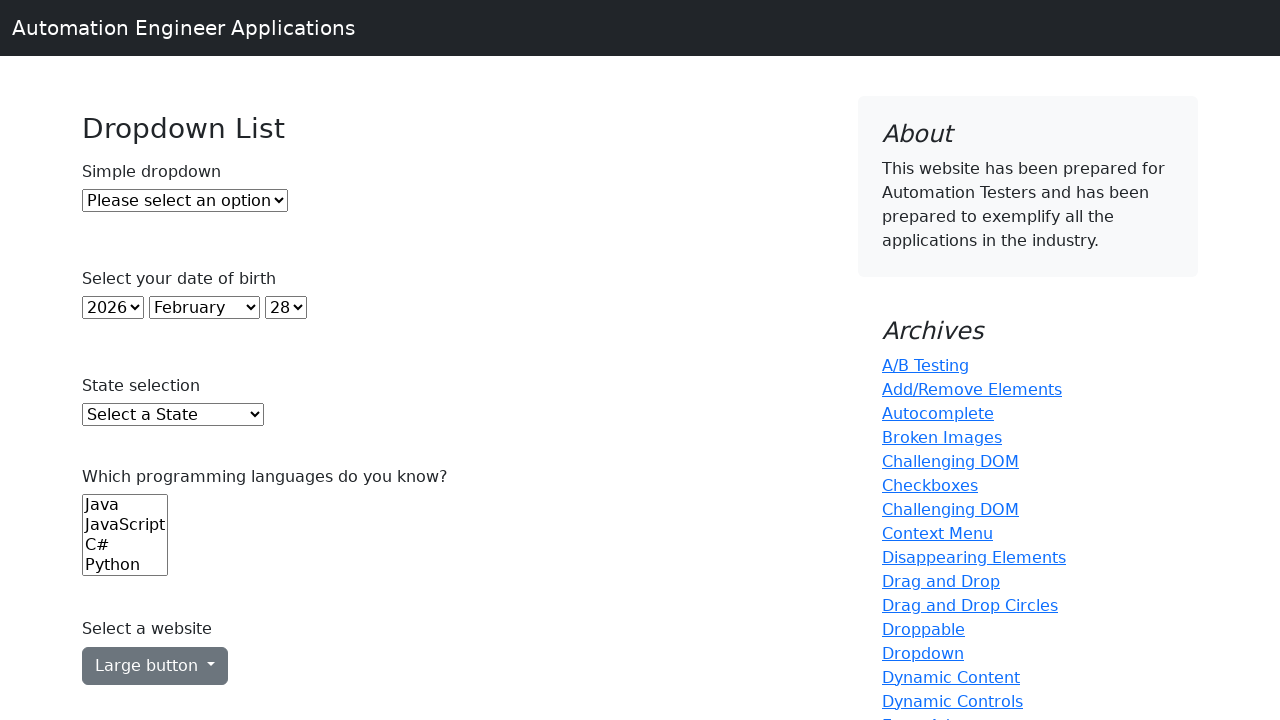

Clicked state dropdown to open it and verify options exist at (173, 415) on select[id='state']
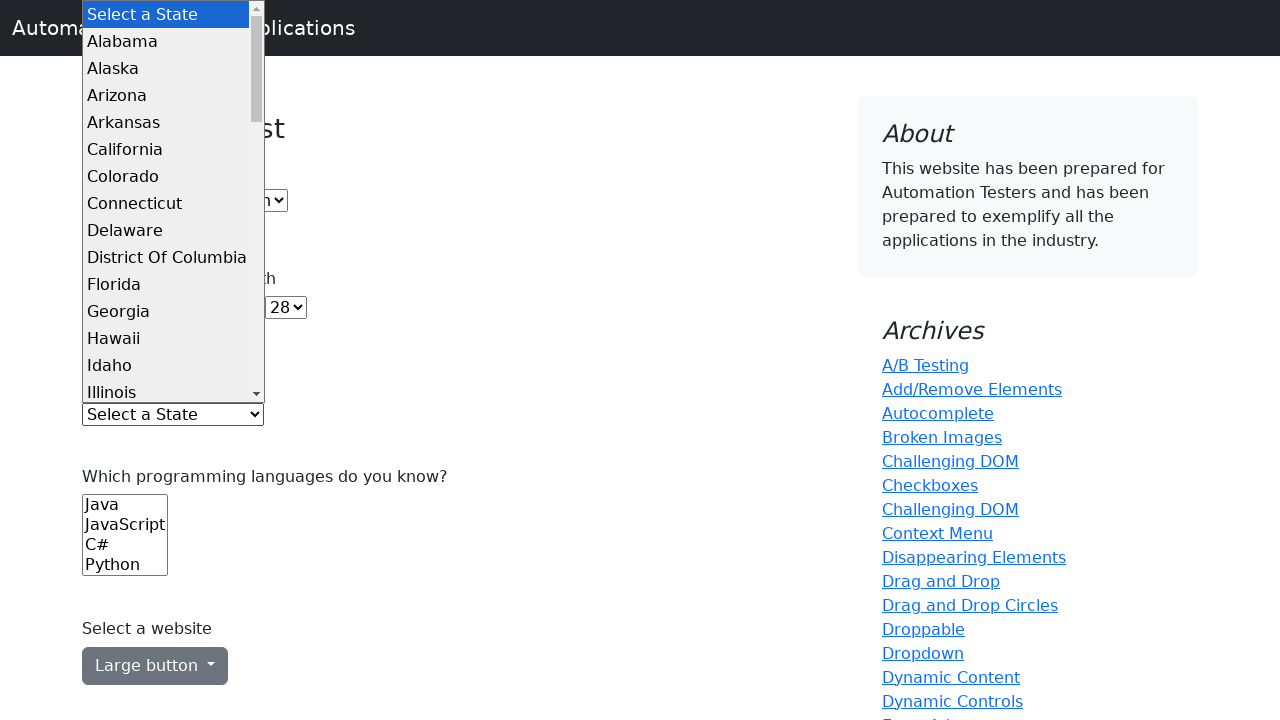

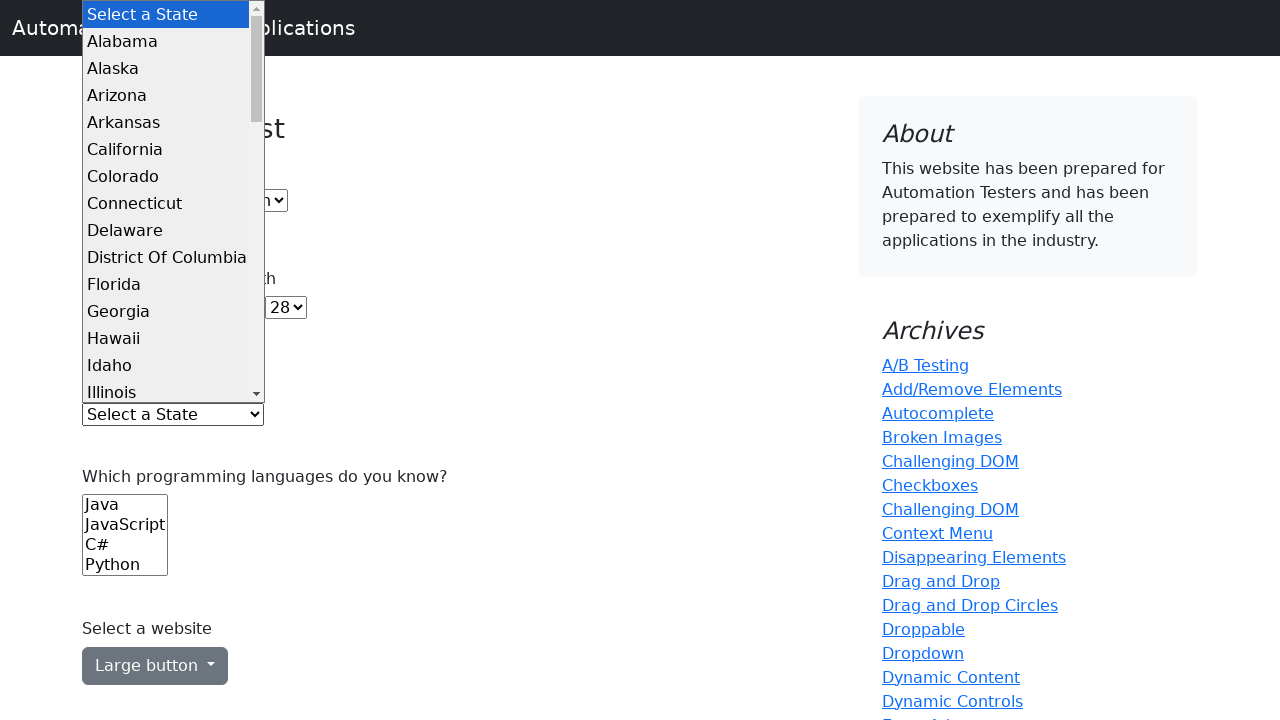